Fills out the actiTime free online trial signup form with first name, last name, email, and company information.

Starting URL: https://www.actitime.com/free-online-trial

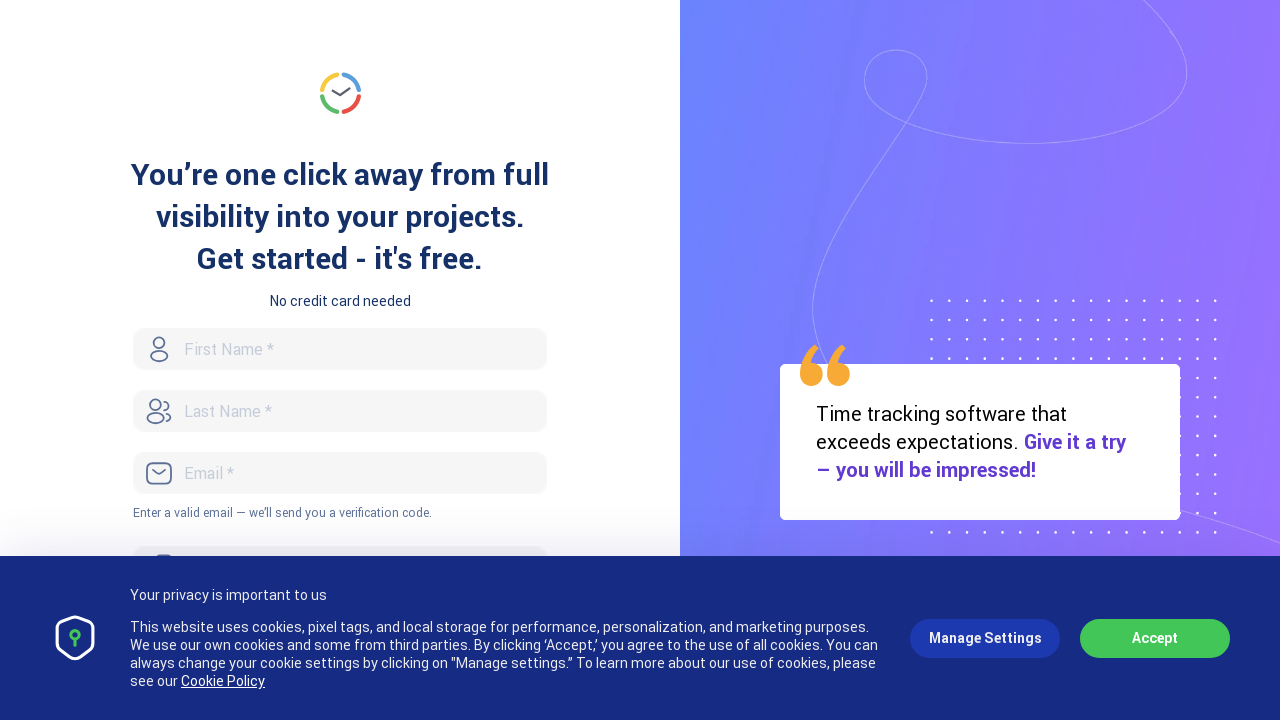

Filled first name field with 'Marcus Johnson' on #FirstName
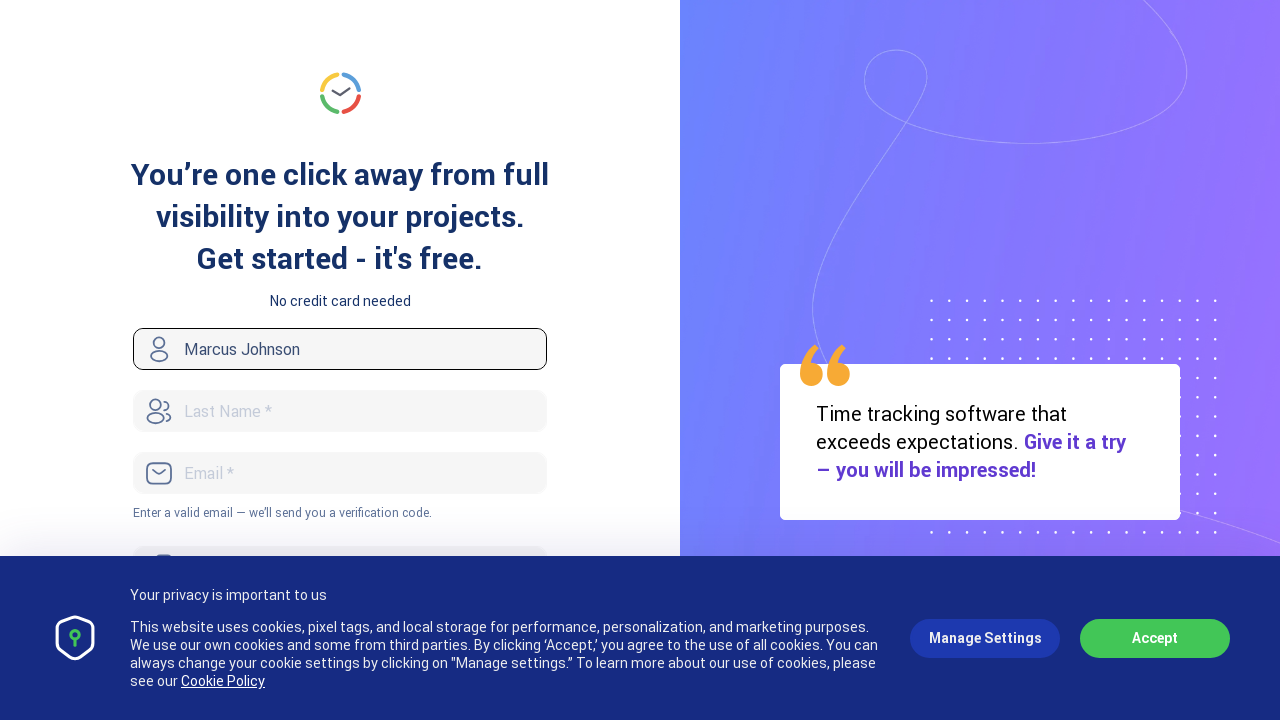

Filled last name field with 'Thompson' on #LastName
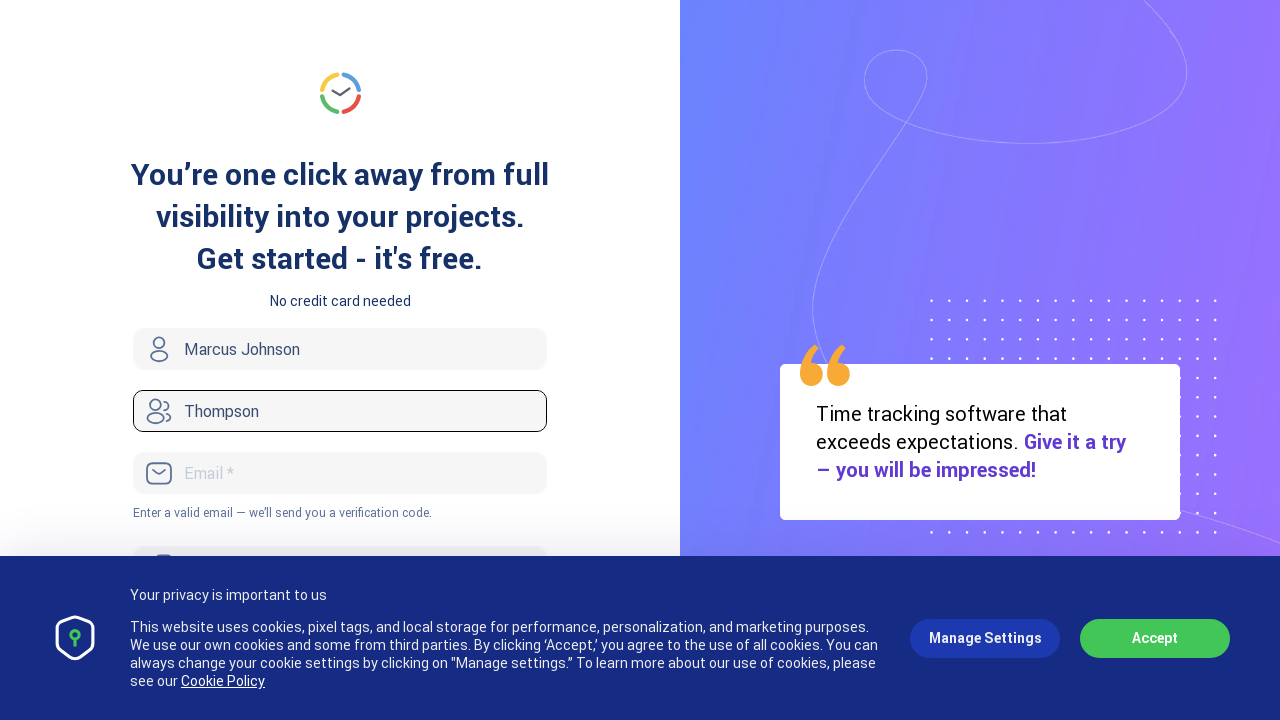

Filled email field with 'marcus.thompson@testmail.com' on #Email
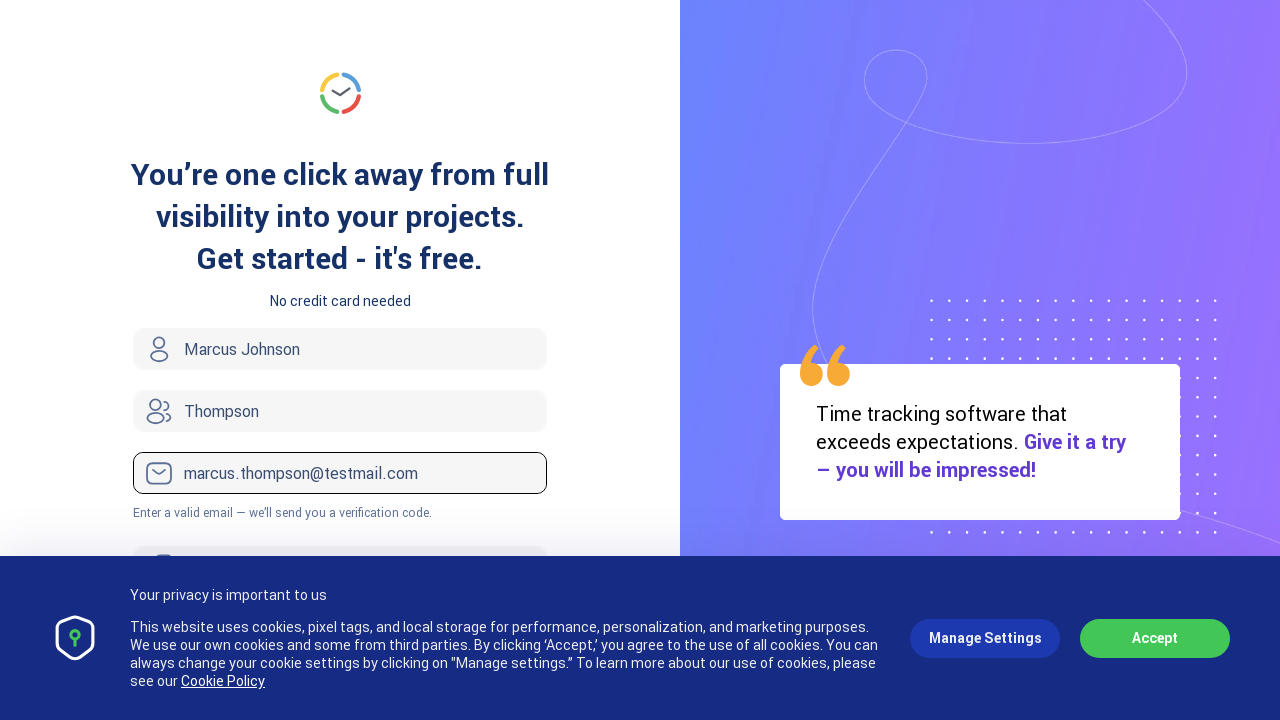

Filled company field with 'TechCorp Solutions' on #Company
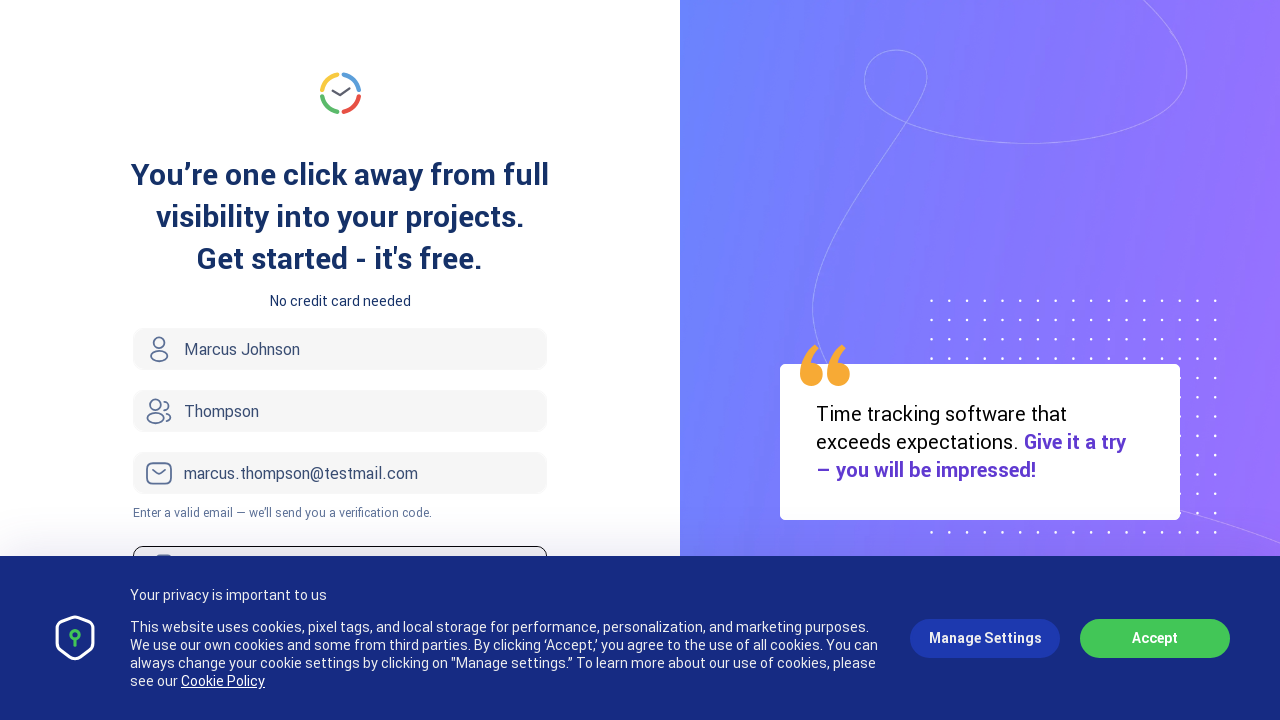

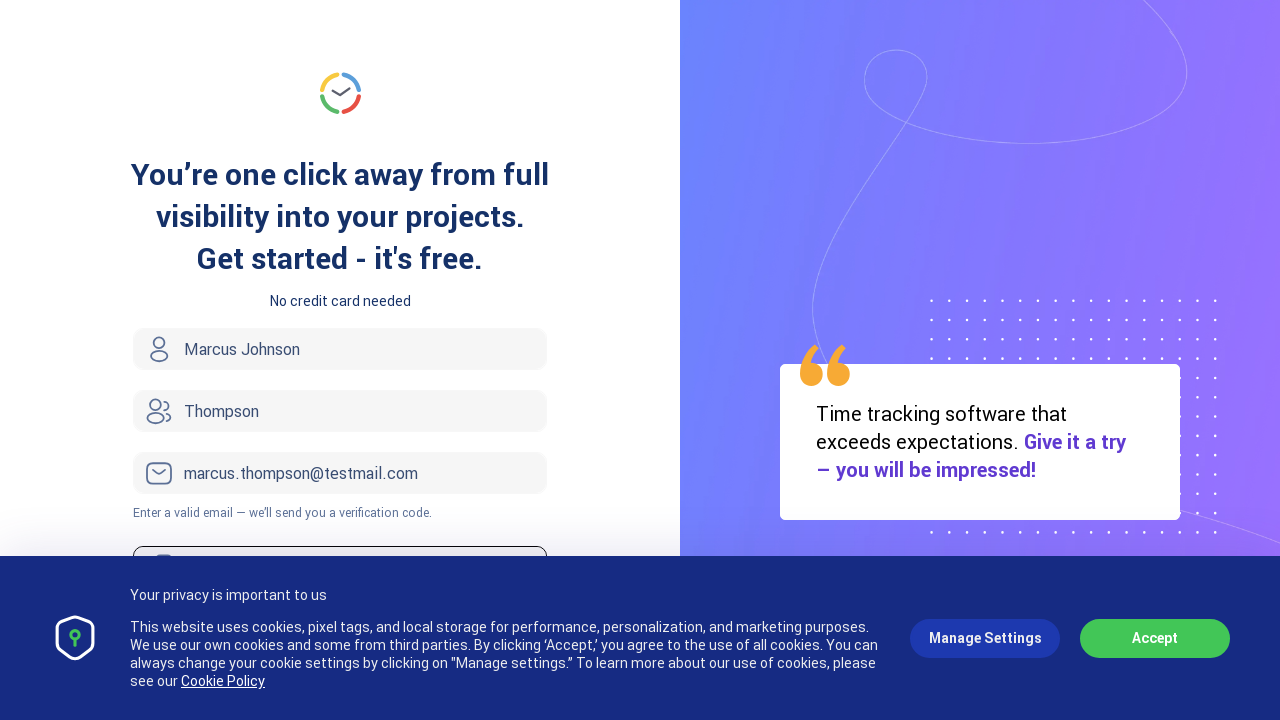